Tests browser window handling by clicking a button that opens a new tab and verifying multiple window handles exist

Starting URL: https://demoqa.com/browser-windows

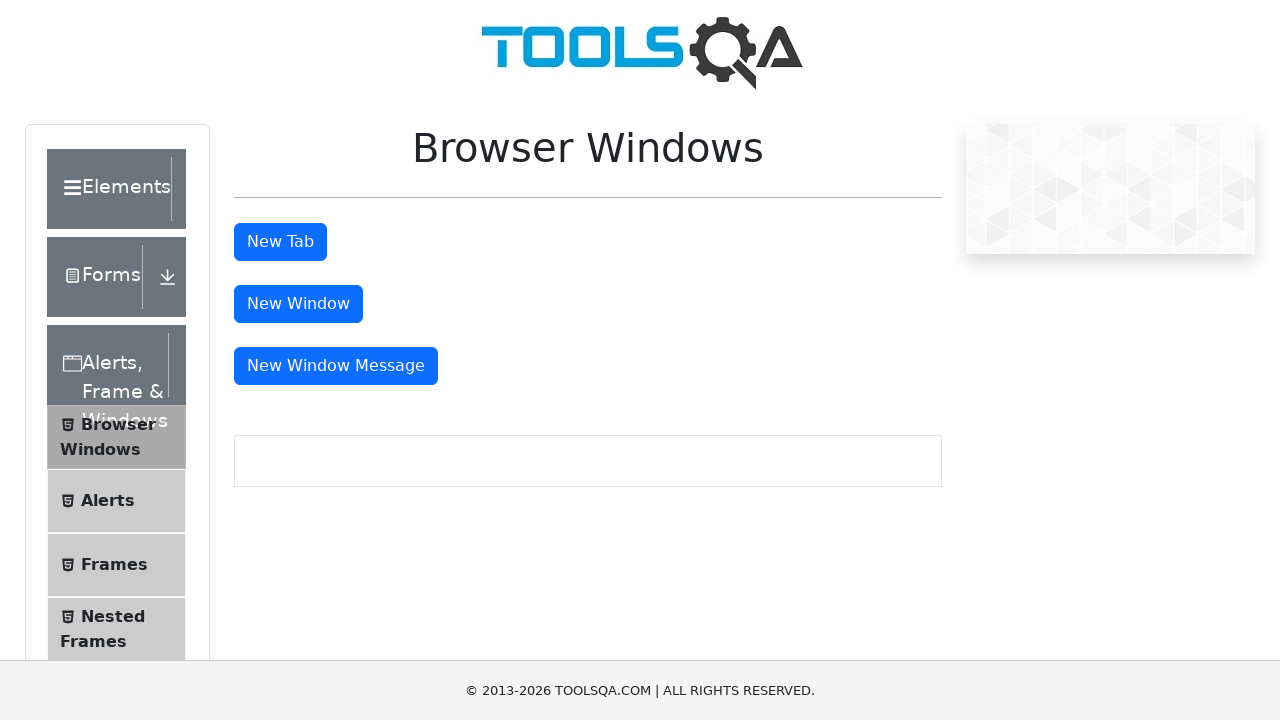

Clicked the 'New Tab' button to open a new tab at (280, 242) on #tabButton
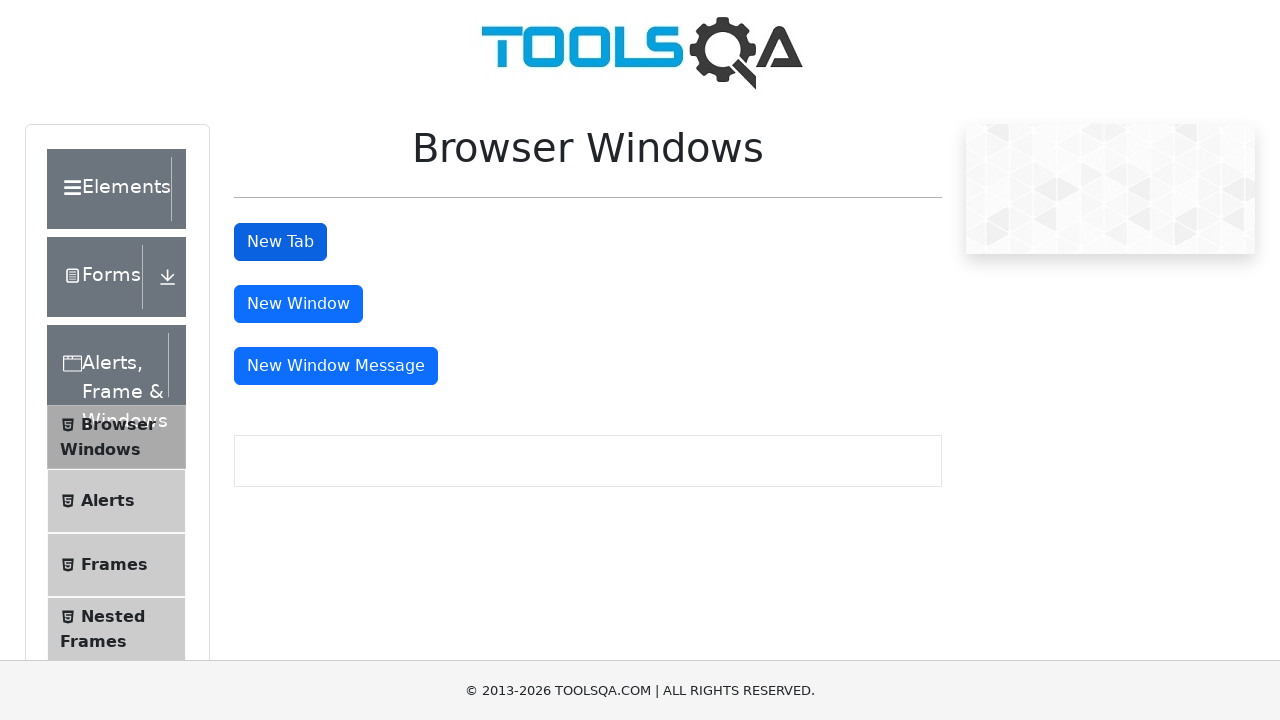

Waited 2 seconds for new tab to open
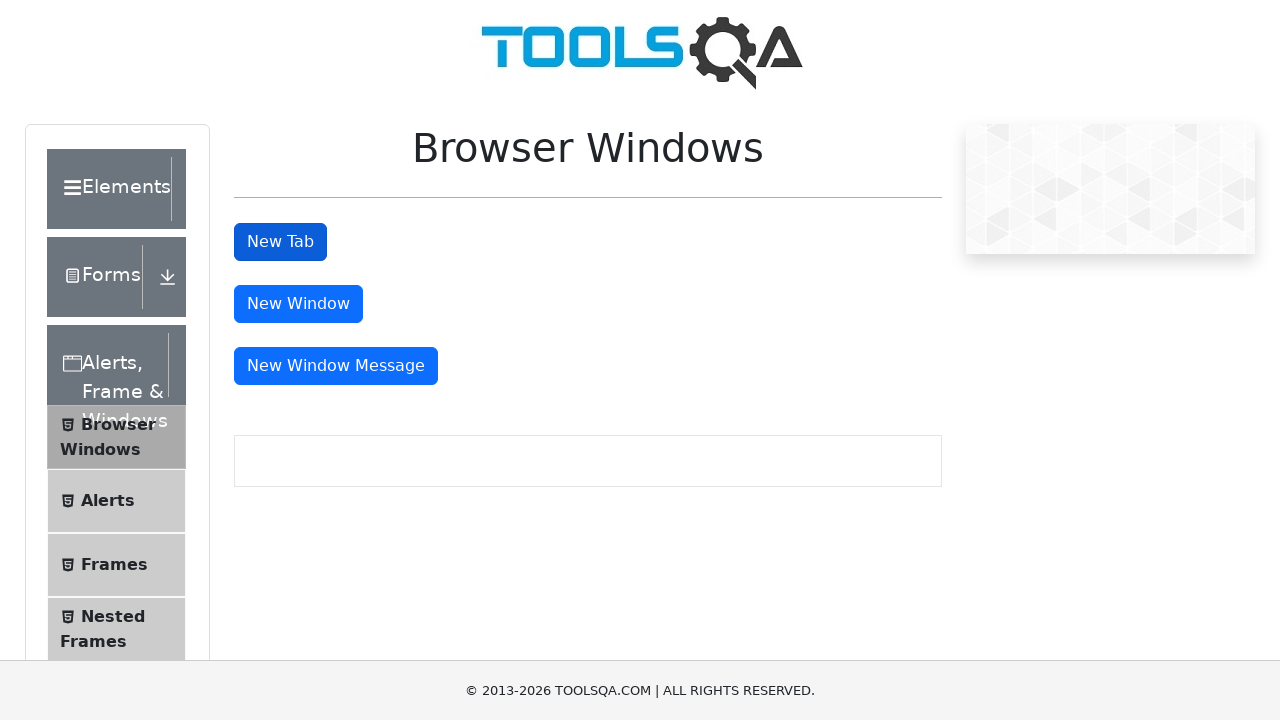

Retrieved all pages in context - found 2 page(s)
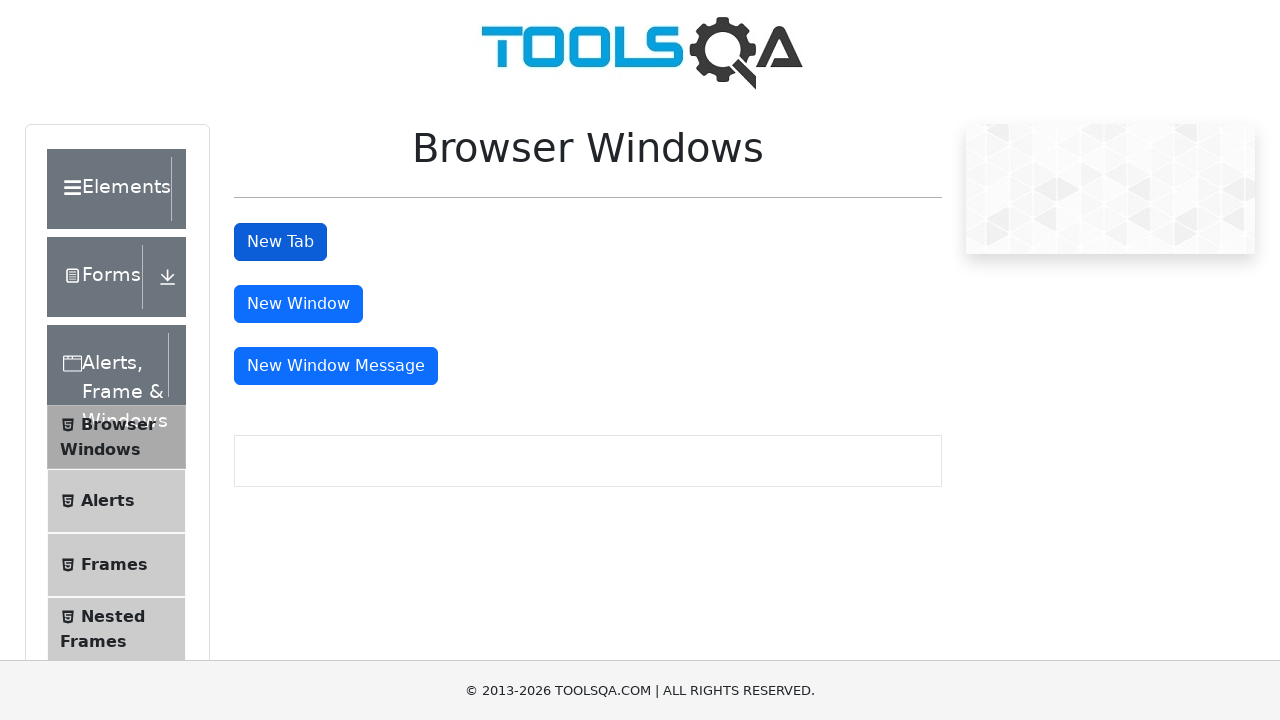

Verified that at least 2 pages exist after opening new tab
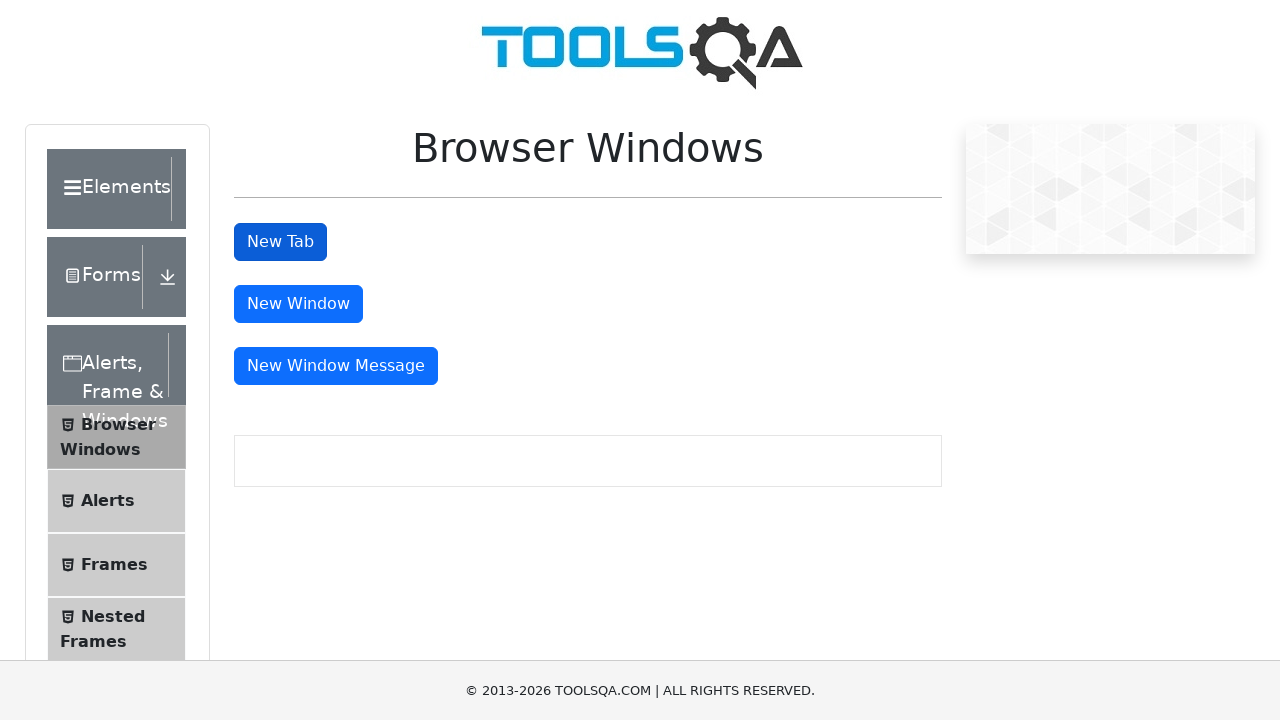

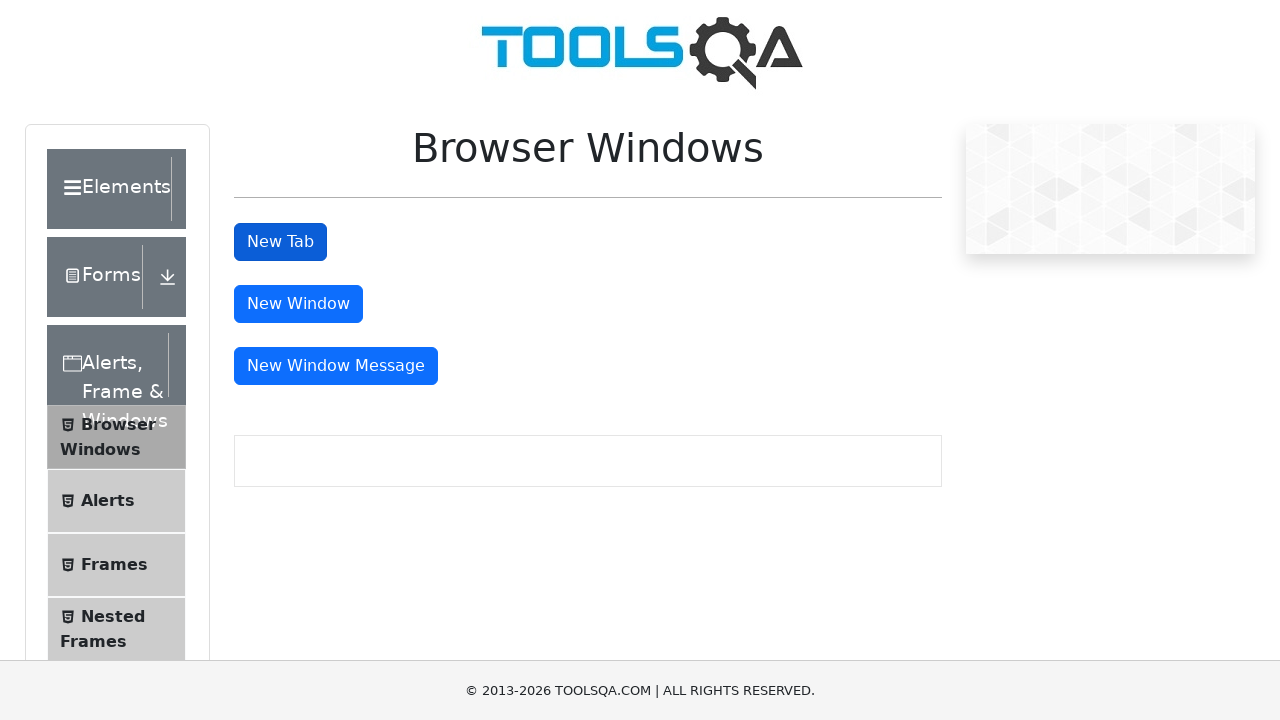